Tests double click functionality by double-clicking on the A/B Testing link and verifying navigation to the abtest page

Starting URL: https://practice.cydeo.com/

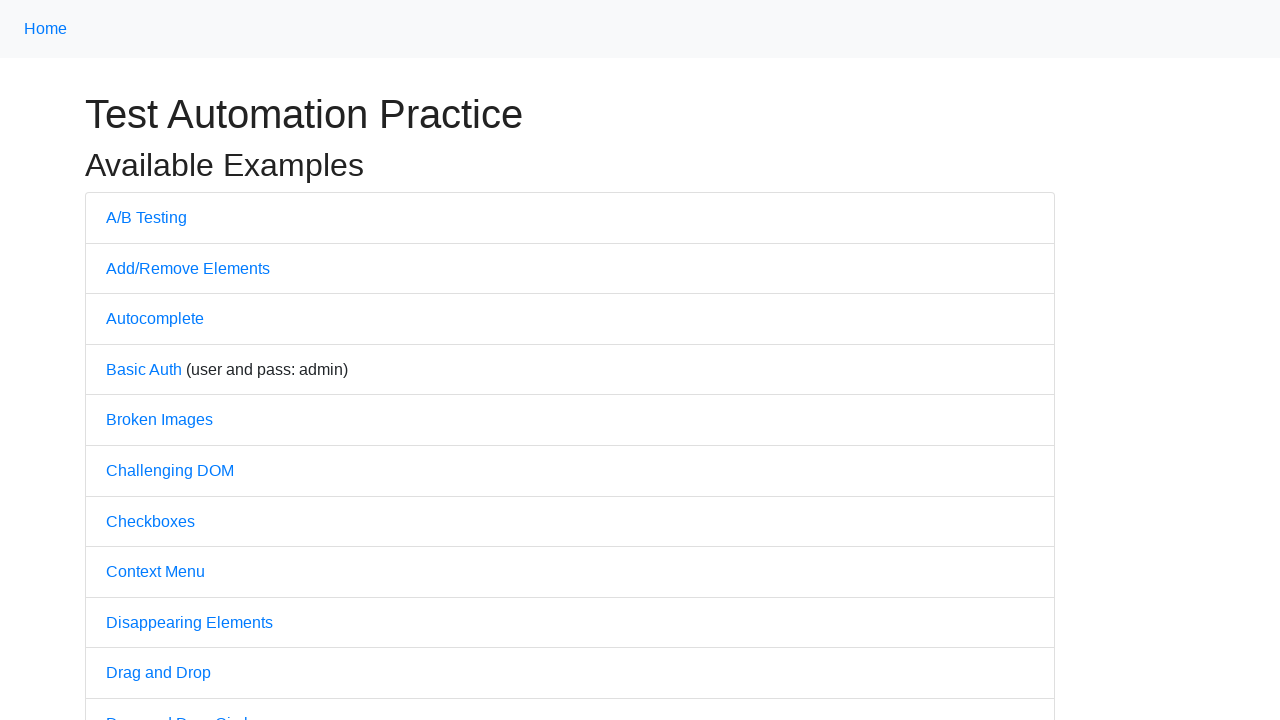

Double-clicked on A/B Testing link at (146, 217) on text='A/B Testing'
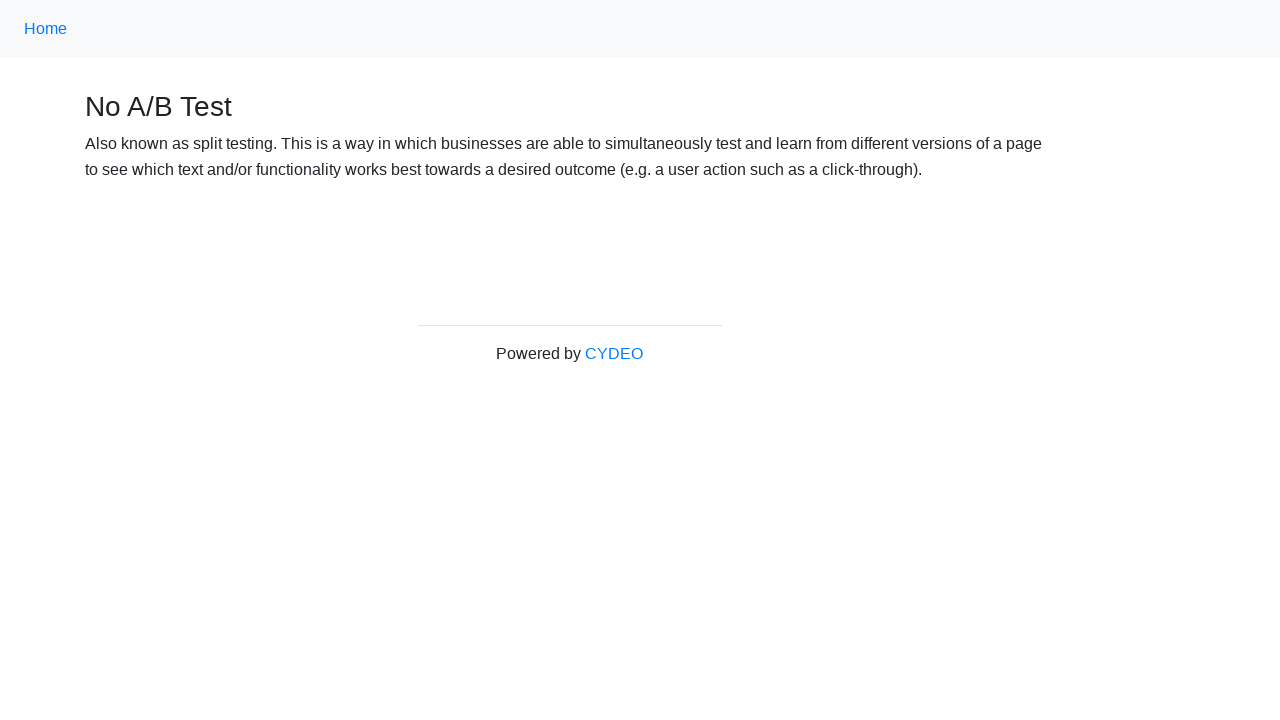

Verified navigation to A/B Testing page - URL is https://practice.cydeo.com/abtest
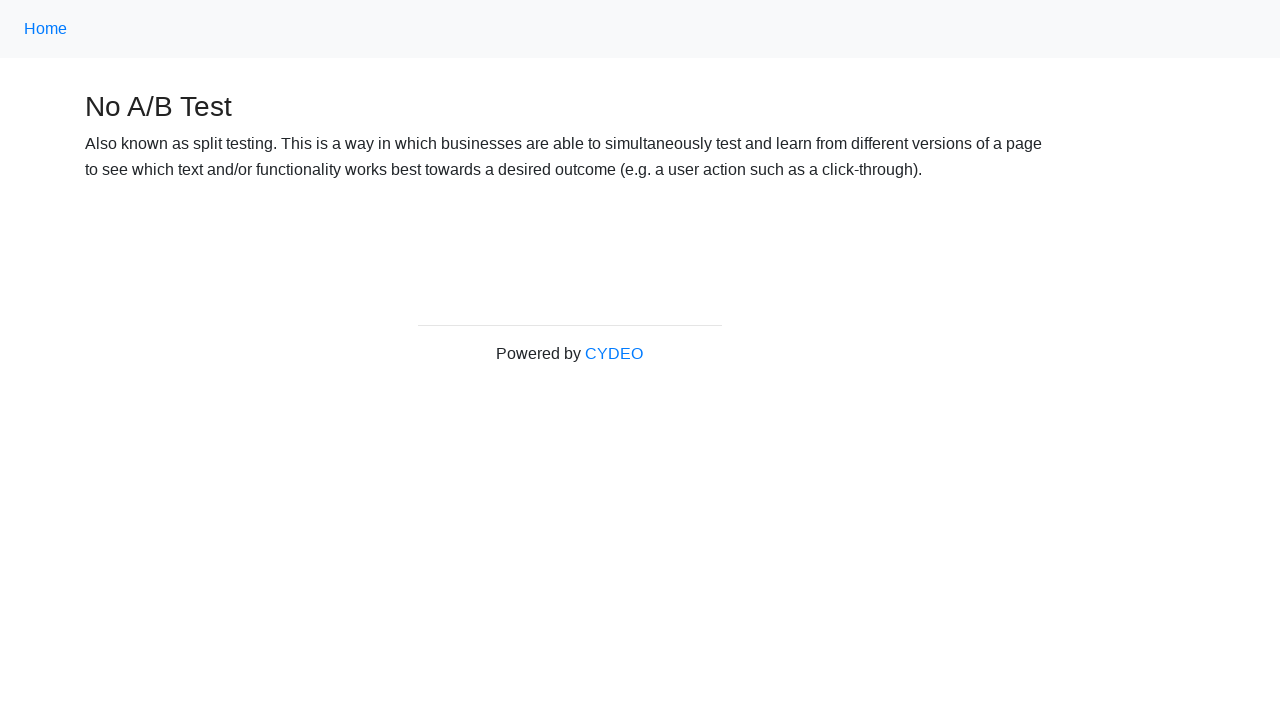

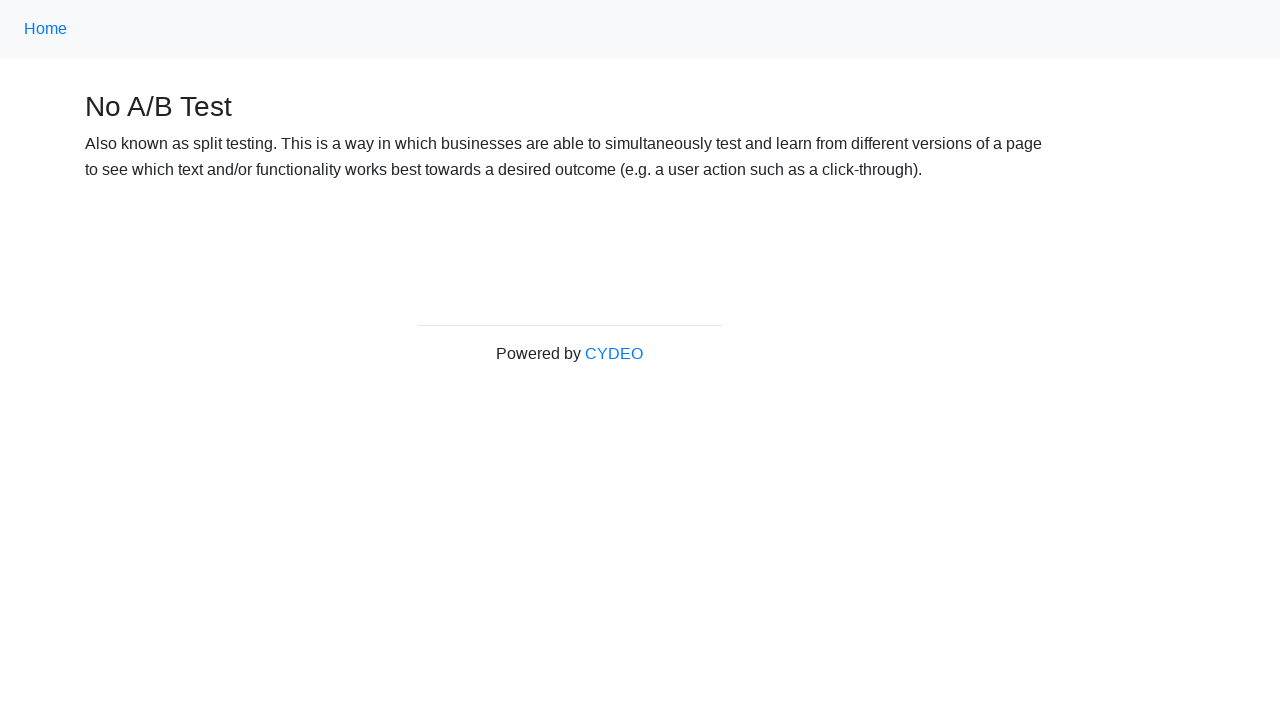